Tests dynamic content loading where an element is rendered after clicking a start button. Clicks the start button, waits for the loading to complete, and verifies the finish text appears.

Starting URL: http://the-internet.herokuapp.com/dynamic_loading/2

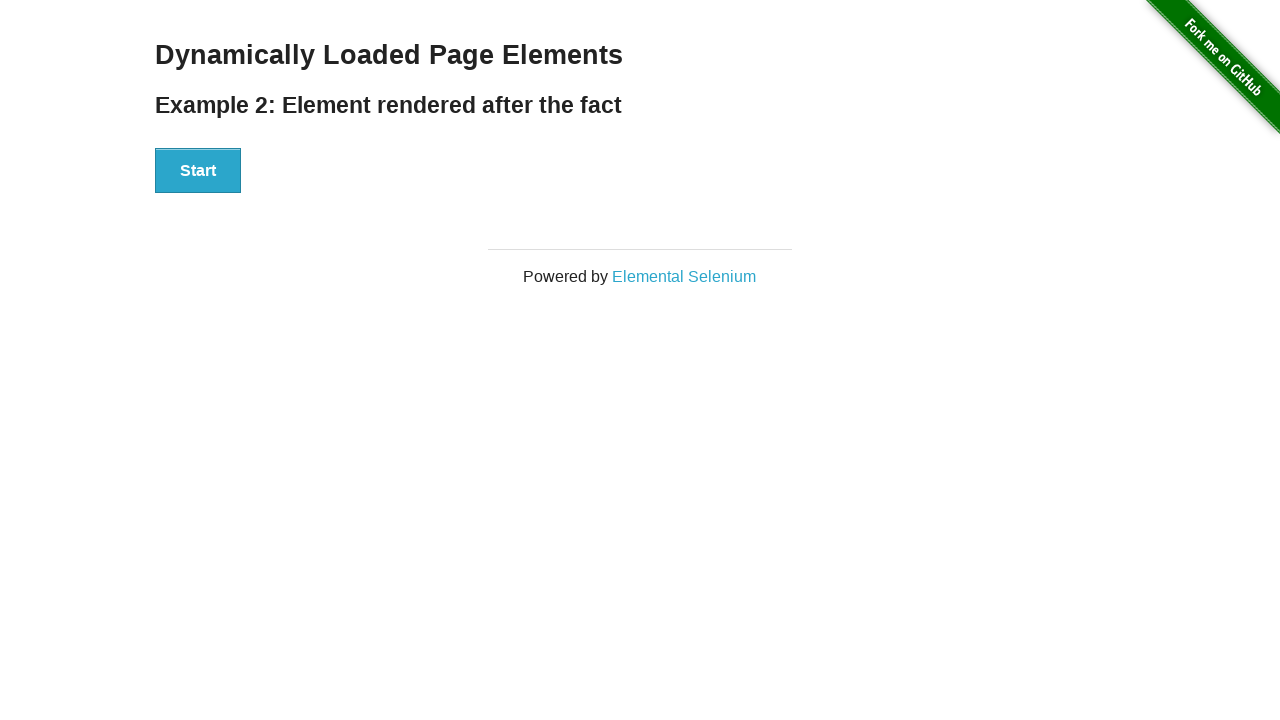

Navigated to dynamic loading example 1 page
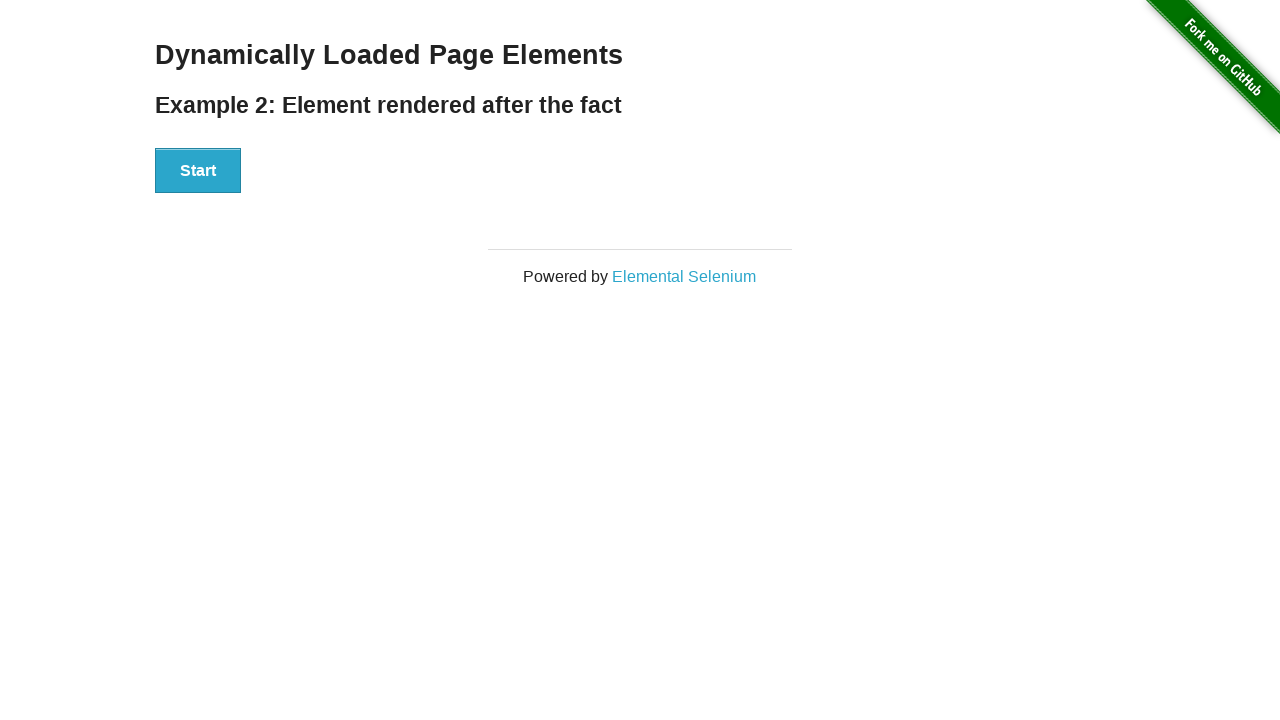

Clicked start button to trigger dynamic content loading at (198, 171) on #start button
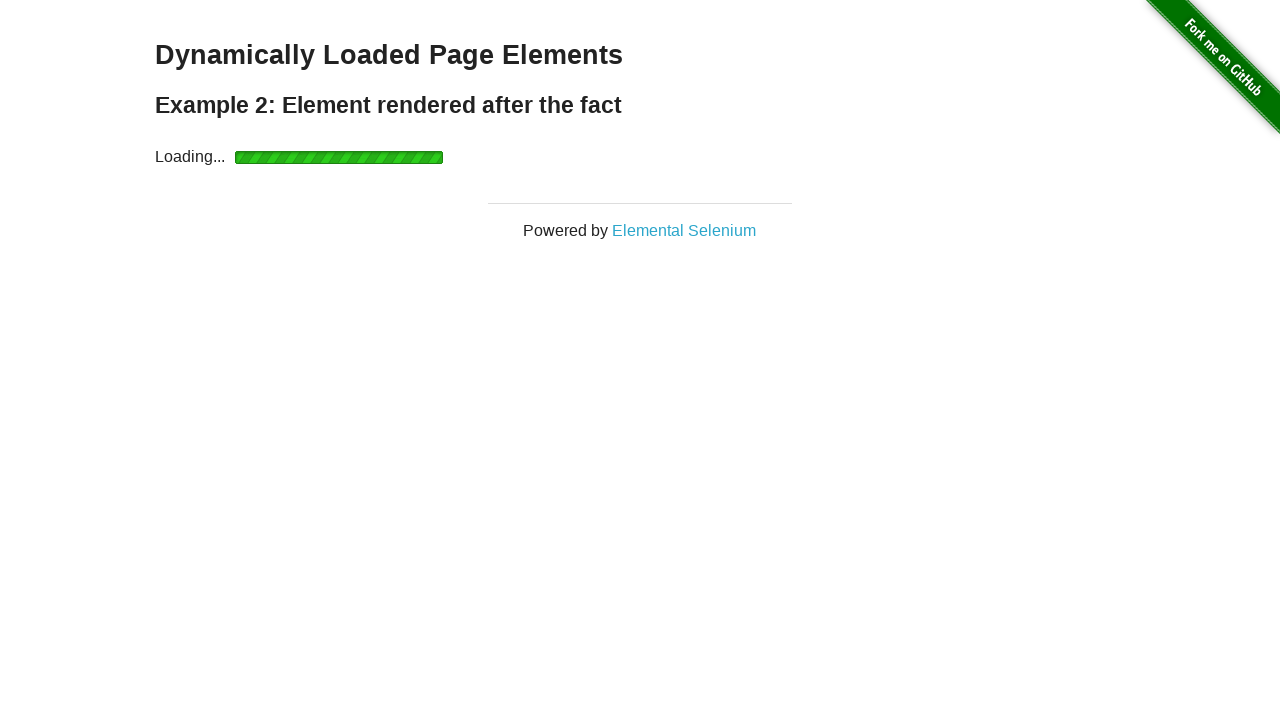

Waited for finish element to appear after loading completed
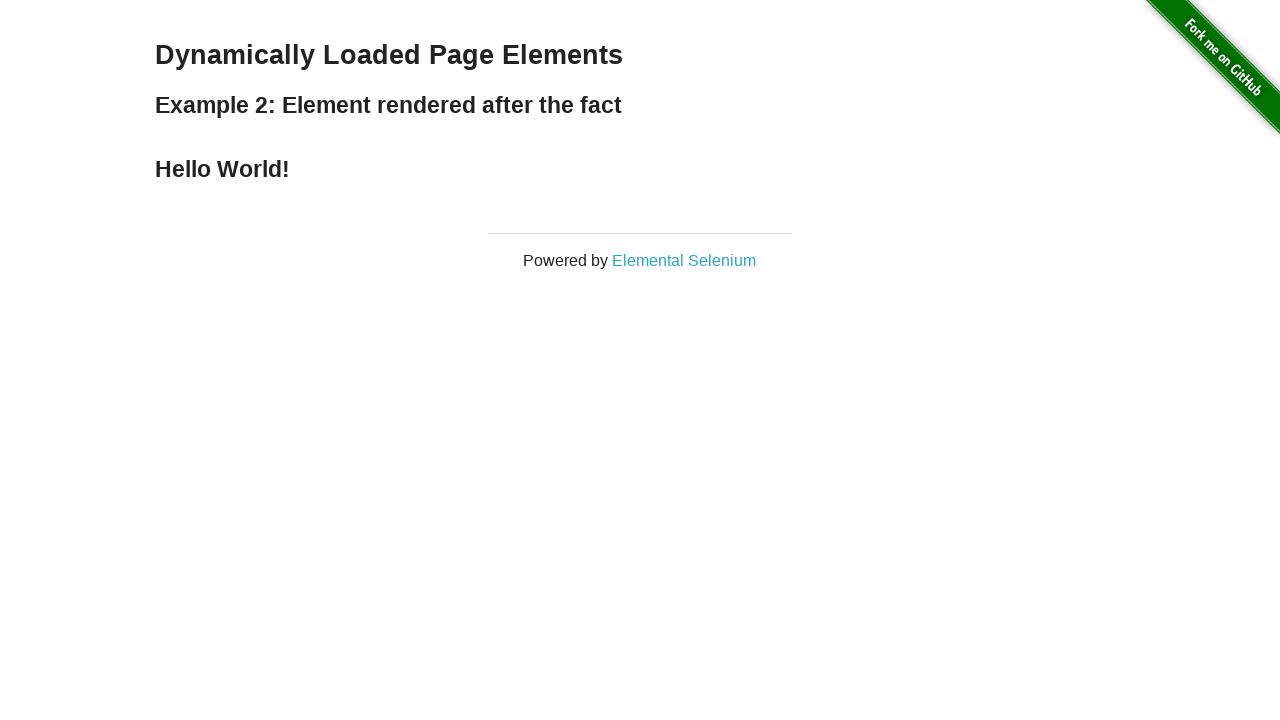

Verified finish text element is visible
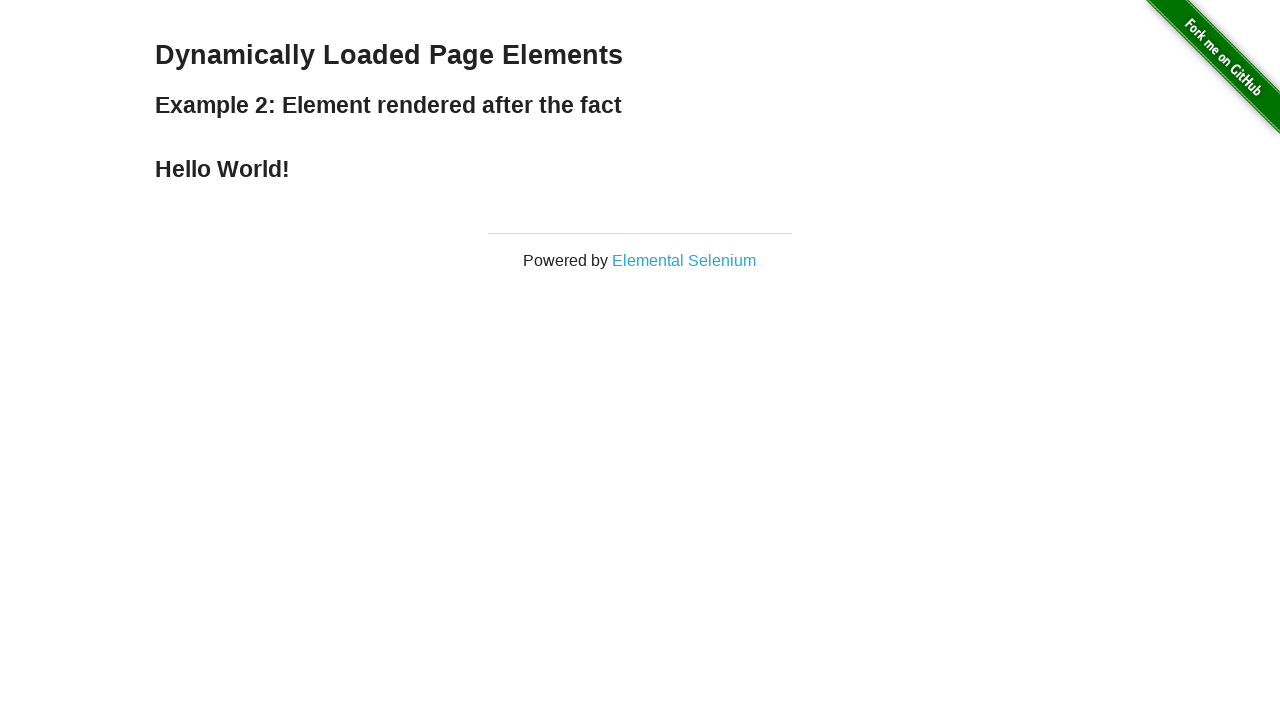

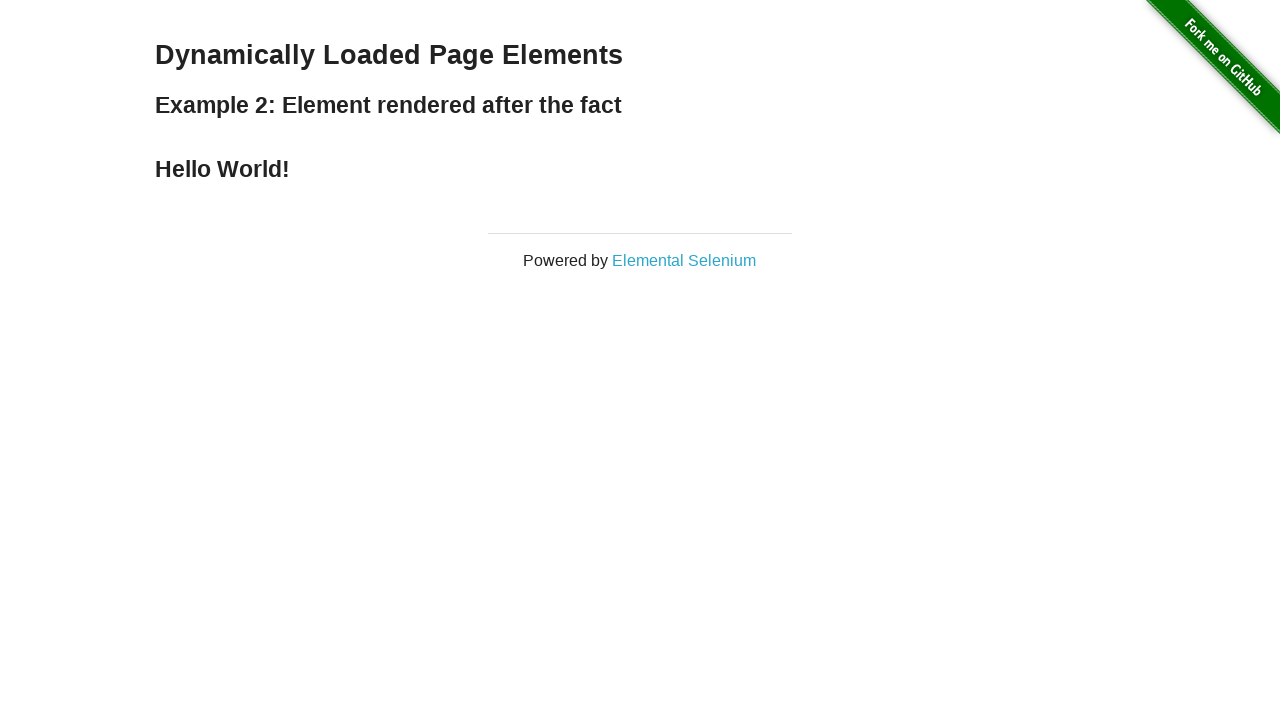